Navigates to the Dropdown page by clicking the Dropdown link on the welcome page

Starting URL: http://the-internet.herokuapp.com/

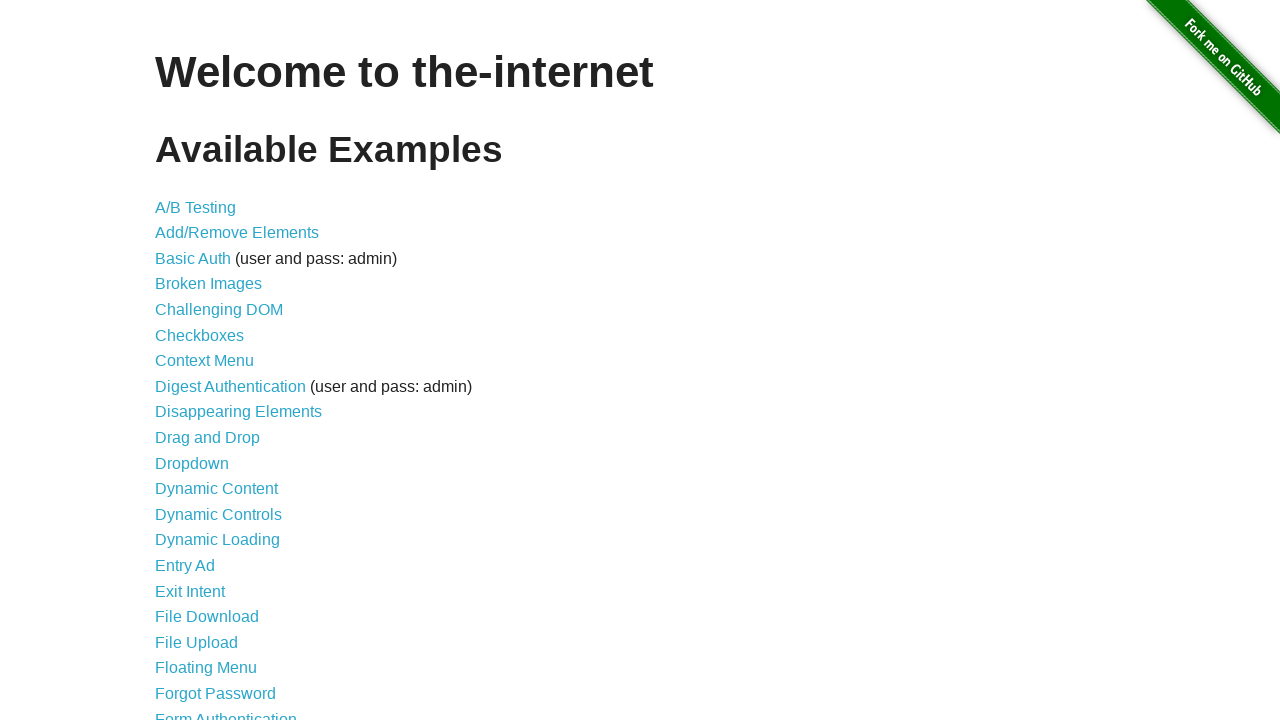

Navigated to the-internet.herokuapp.com welcome page
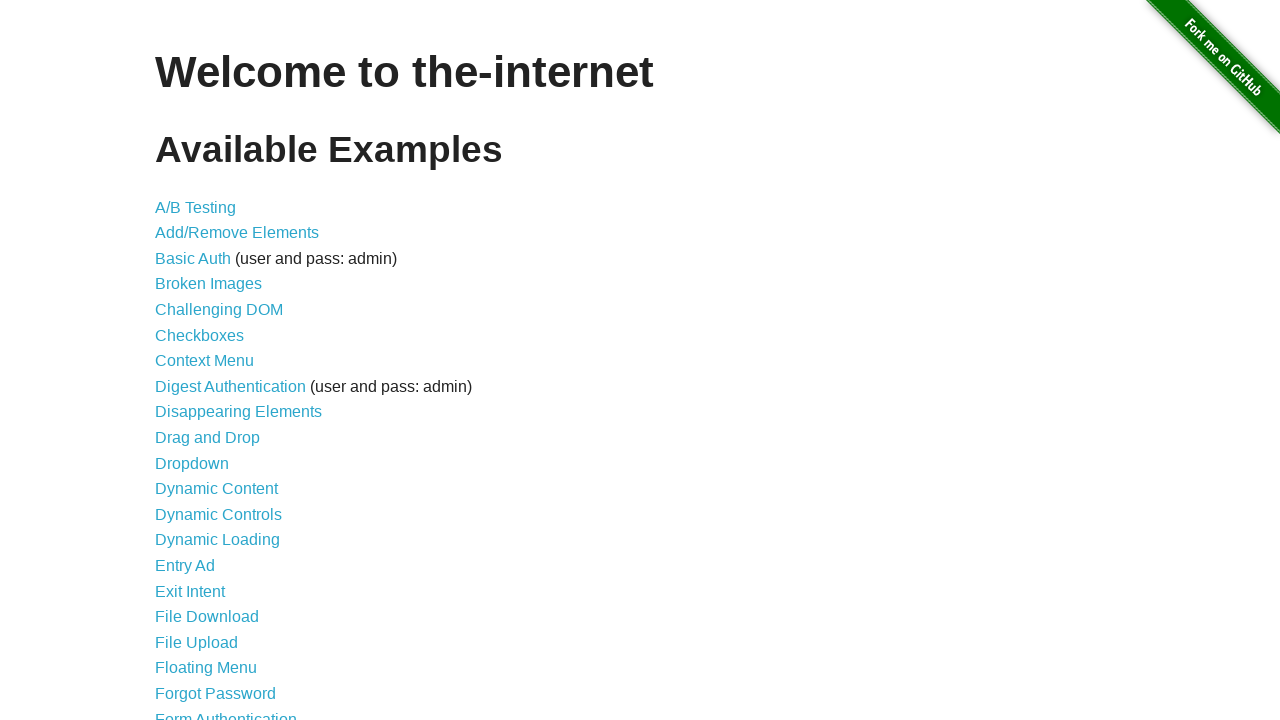

Clicked Dropdown link on welcome page at (192, 463) on text=Dropdown
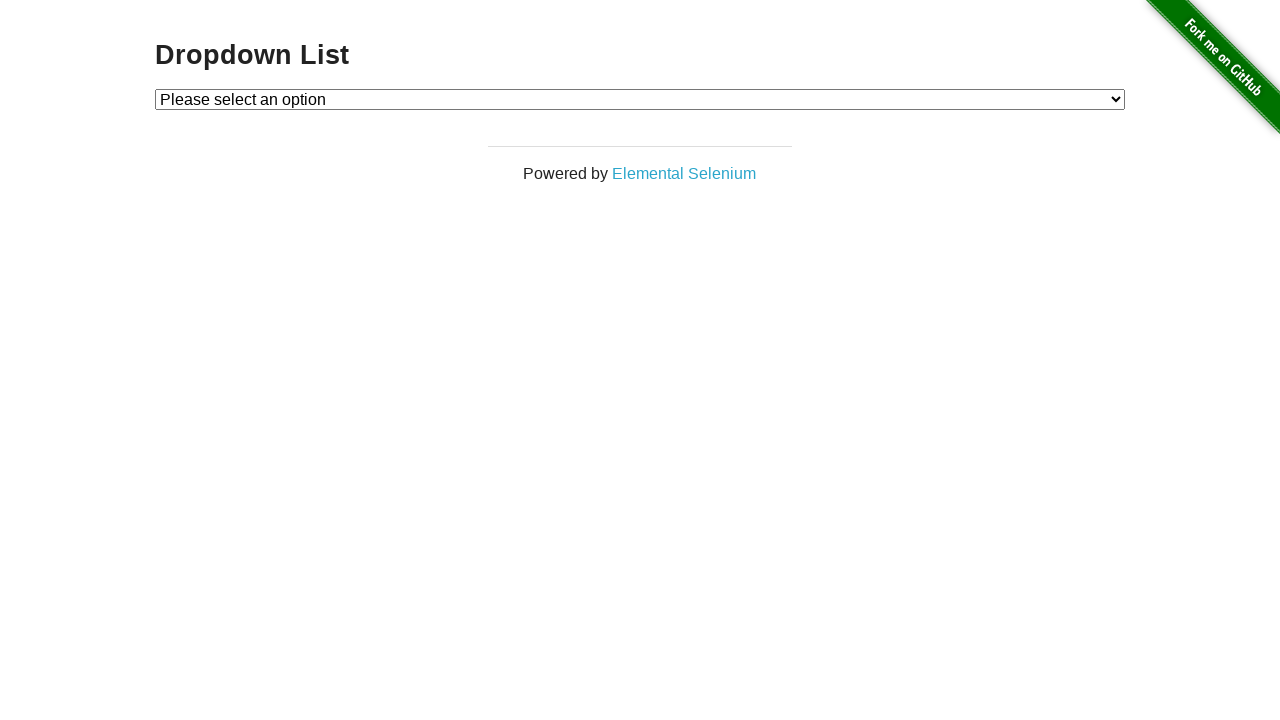

Dropdown page loaded successfully
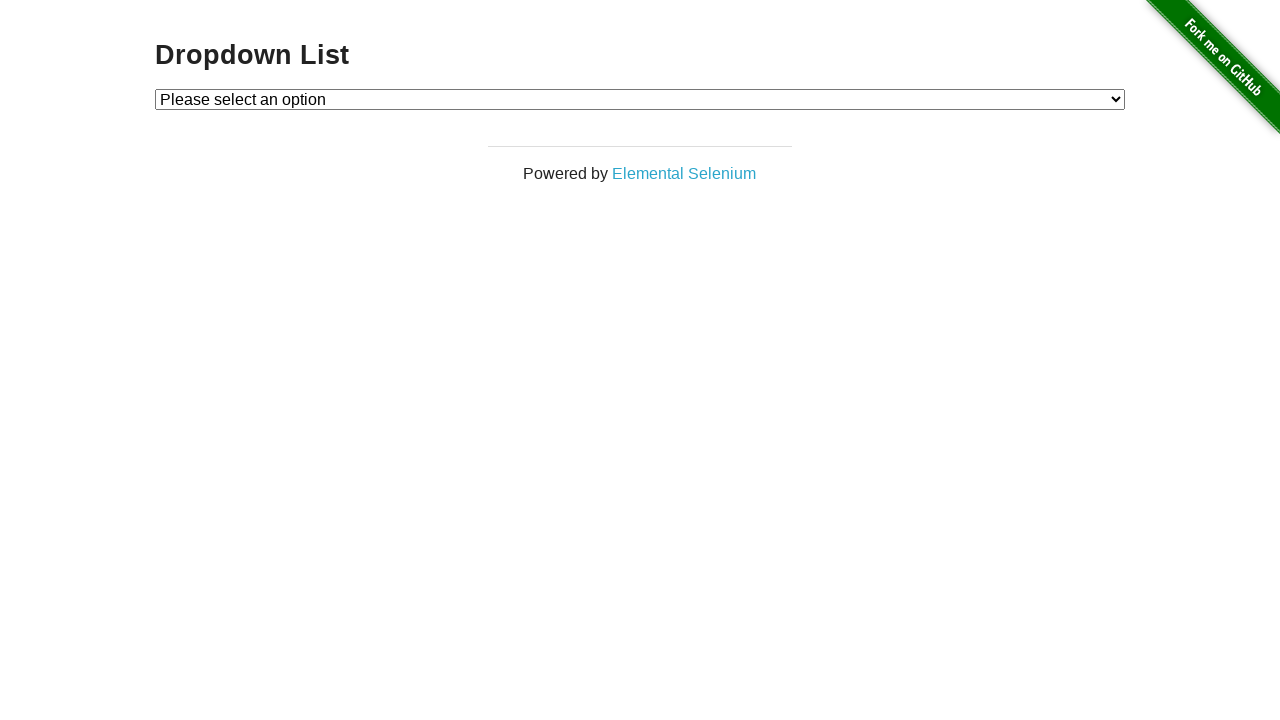

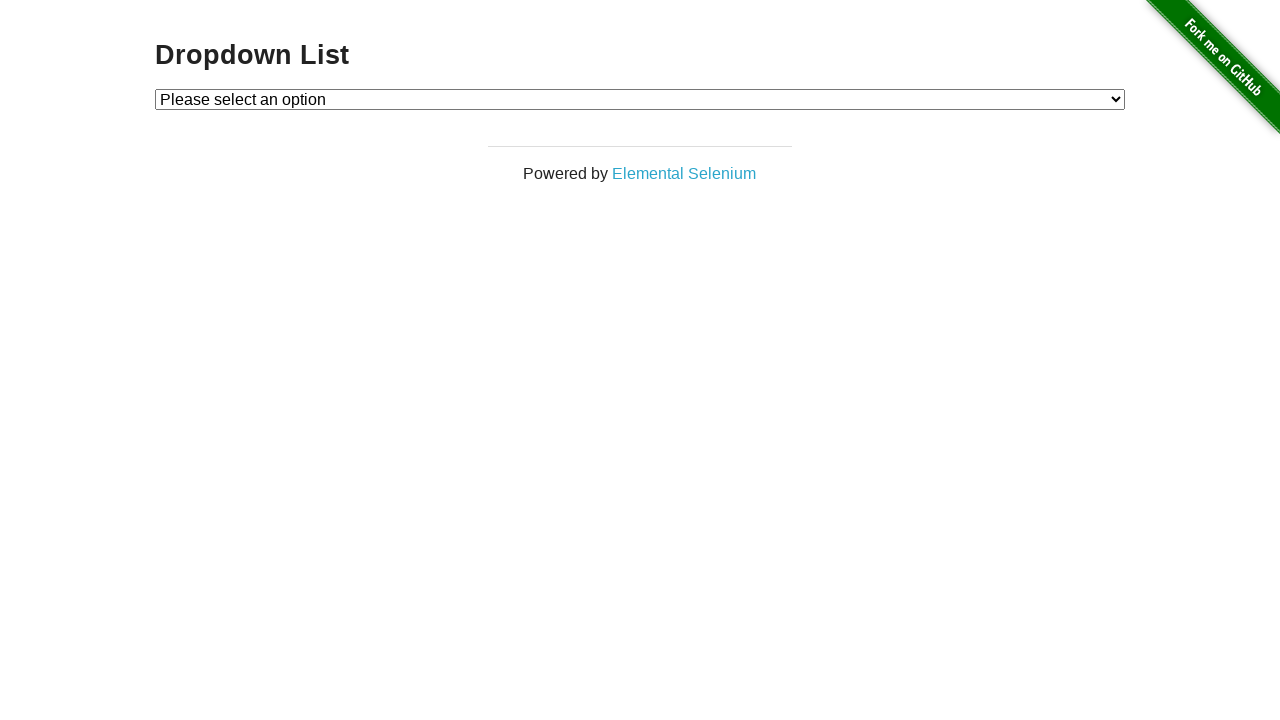